Navigates to jQuery UI demo site, clicks on the Draggable link, switches to the demo frame, and programmatically moves the draggable element to a new position

Starting URL: https://jqueryui.com/

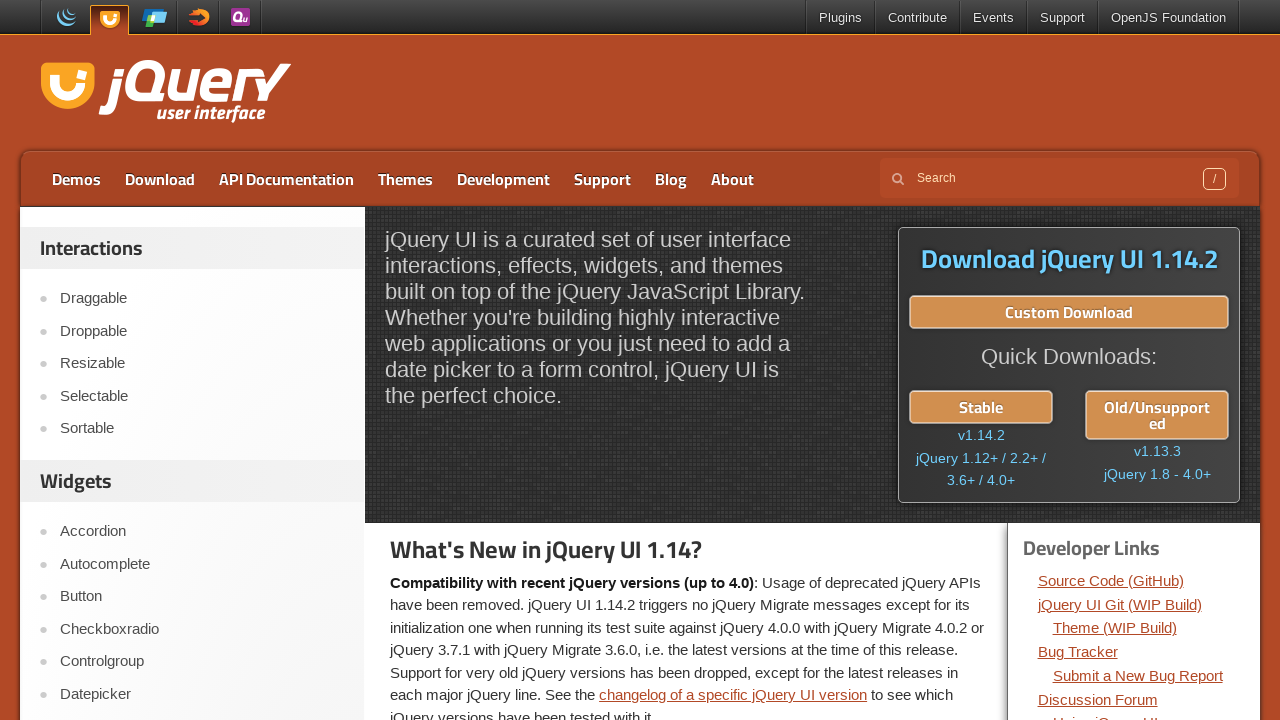

Clicked on the Draggable link at (202, 299) on a:text('Draggable')
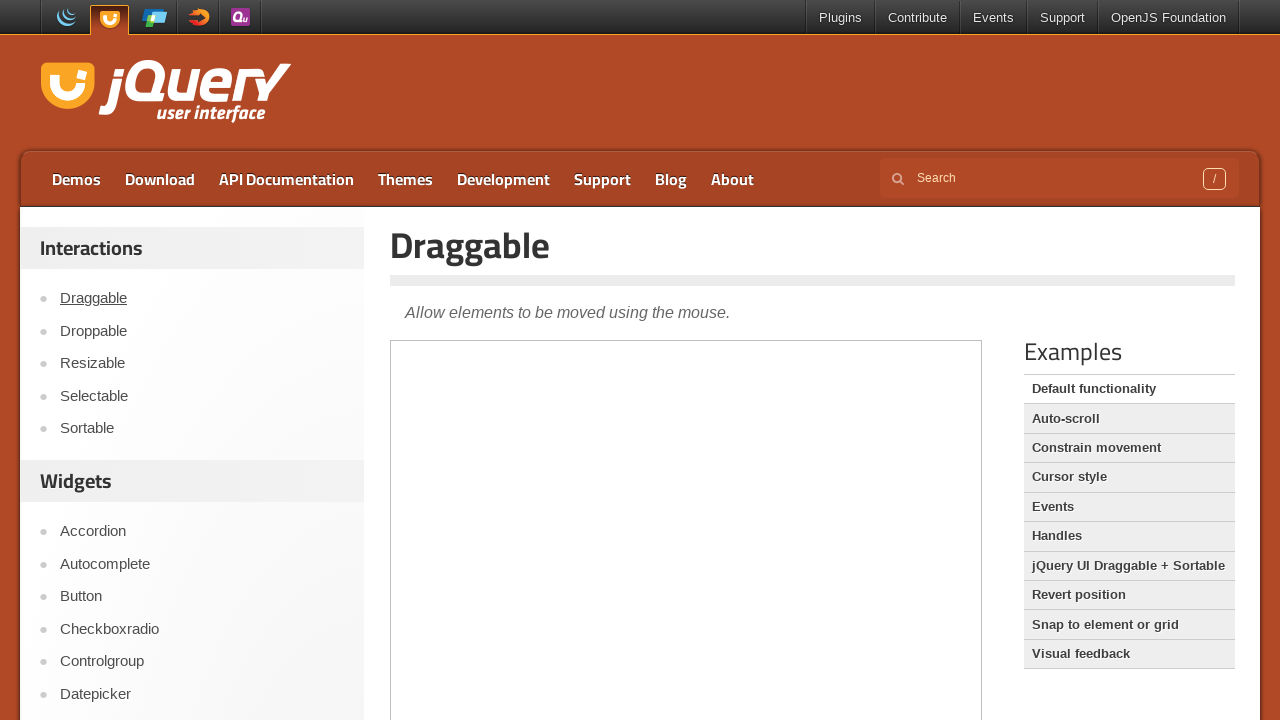

Demo frame loaded
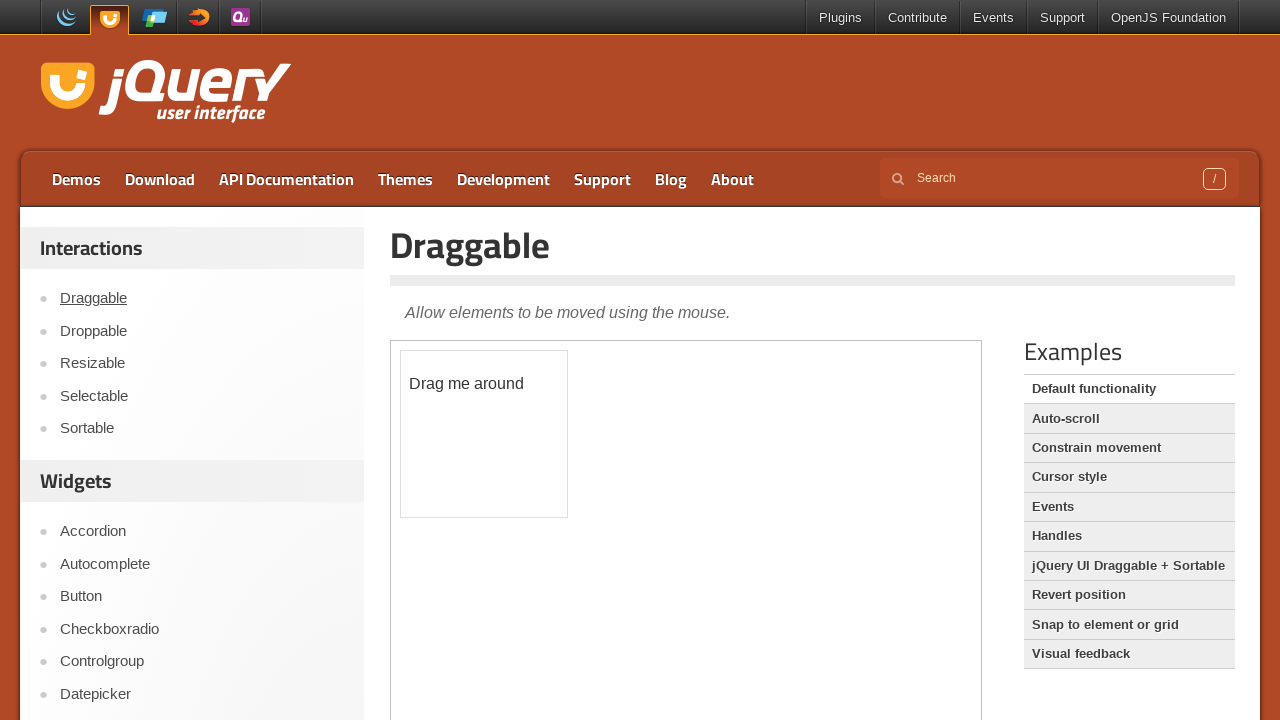

Switched to demo frame
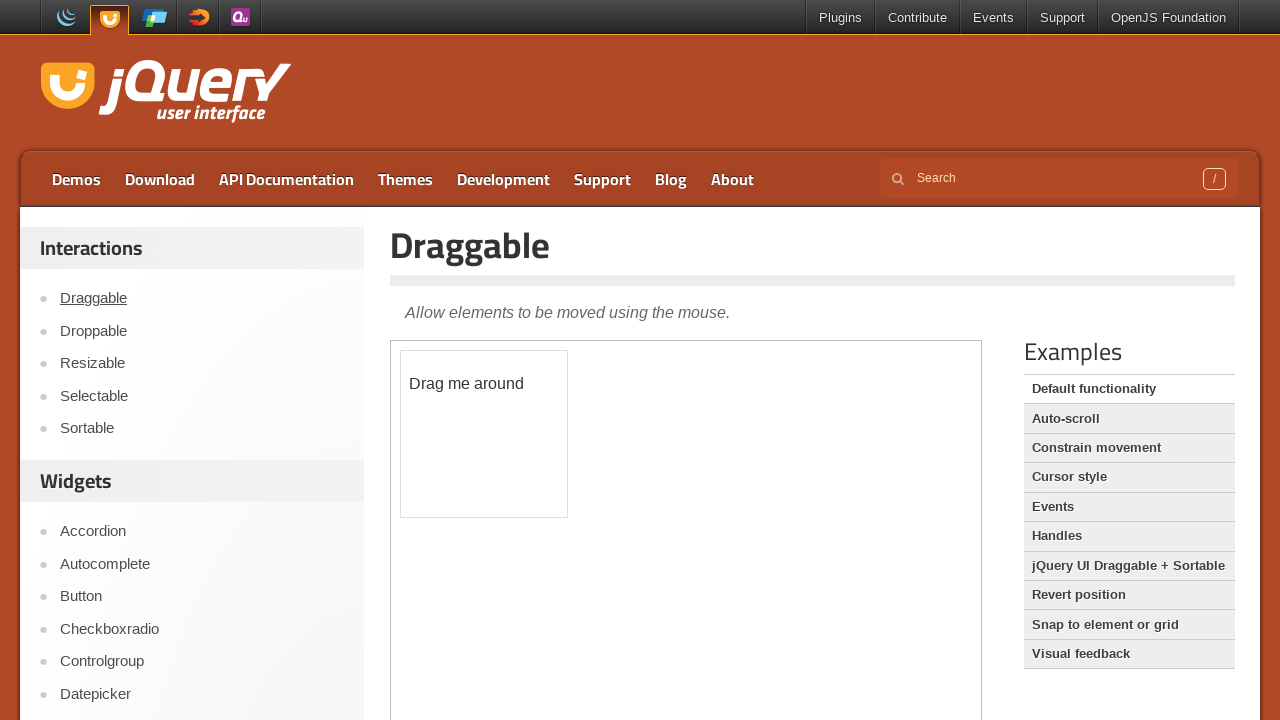

Located draggable element
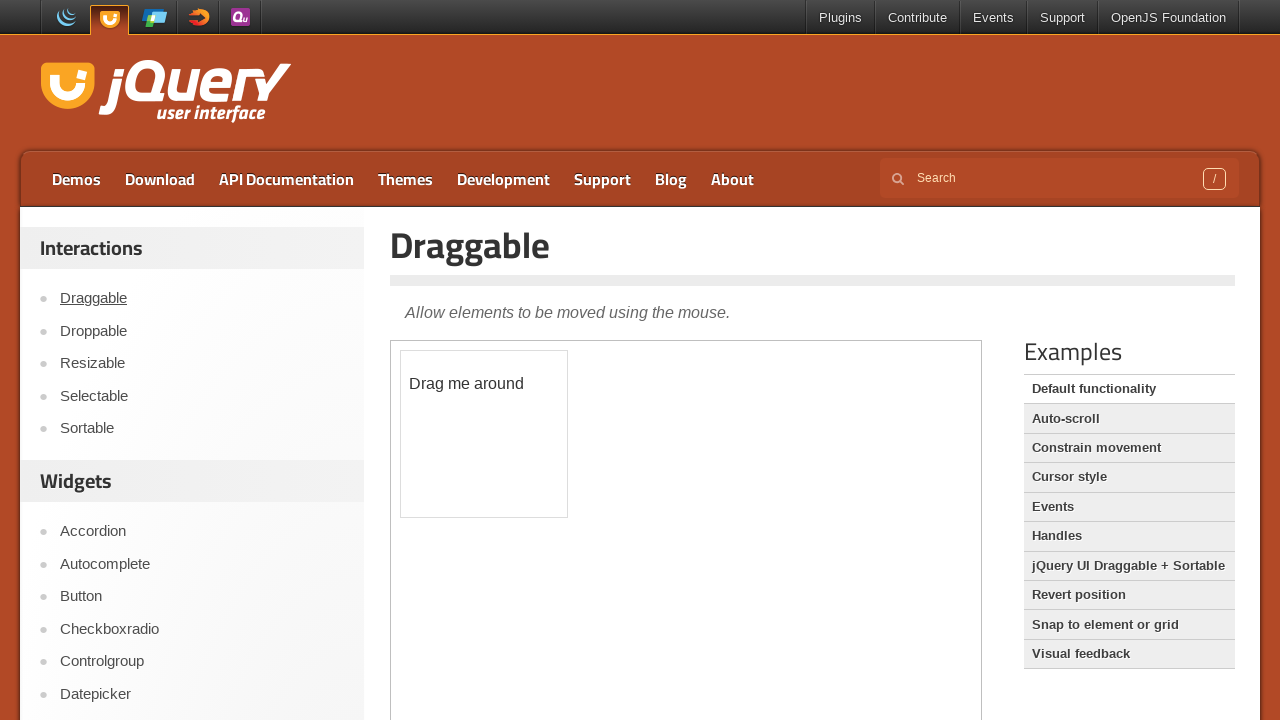

Programmatically moved draggable element to position left: 100px, top: 100px
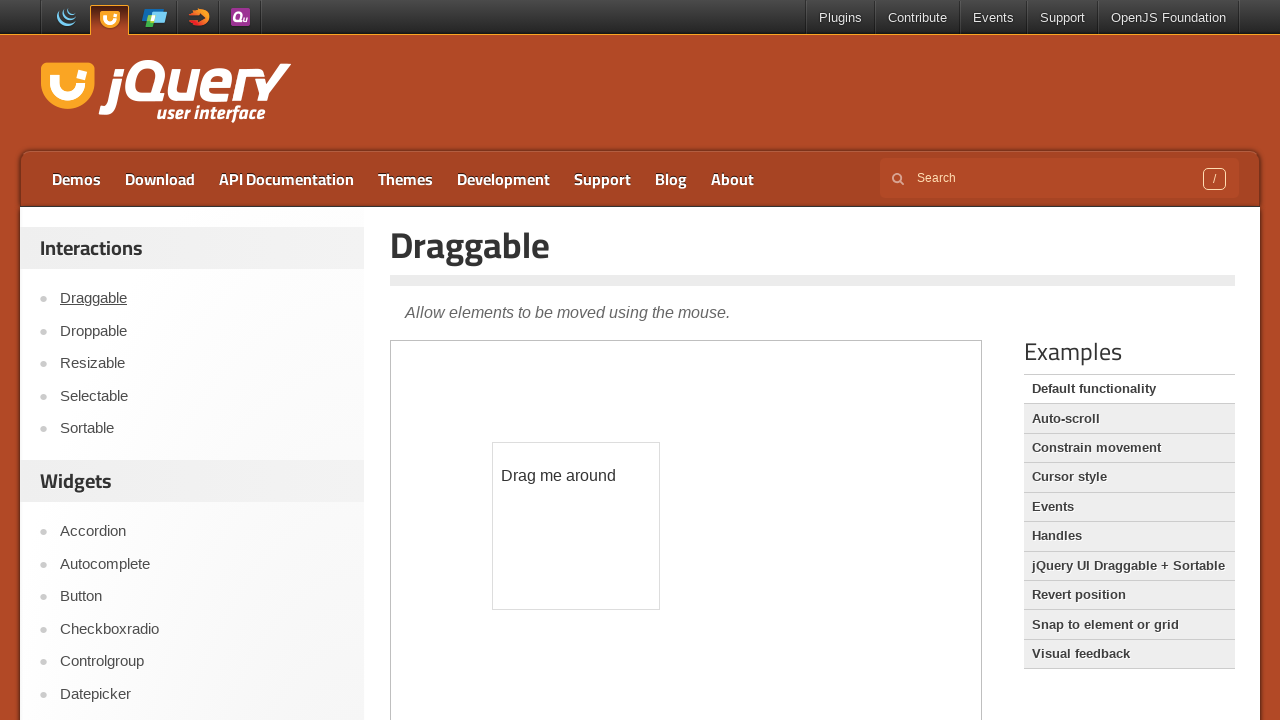

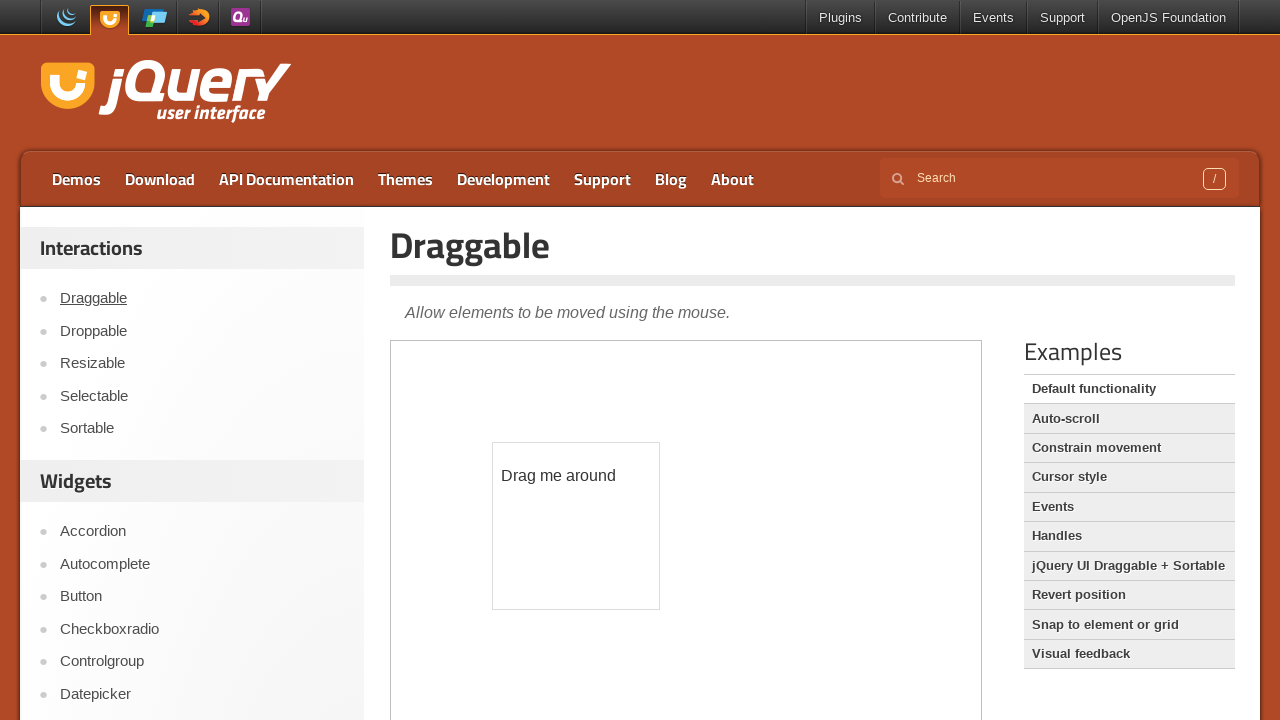